Tests form interaction on a registration page by filling in the first name field and clicking a checkbox using JavaScript executor methods

Starting URL: https://demo.automationtesting.in/Register.html

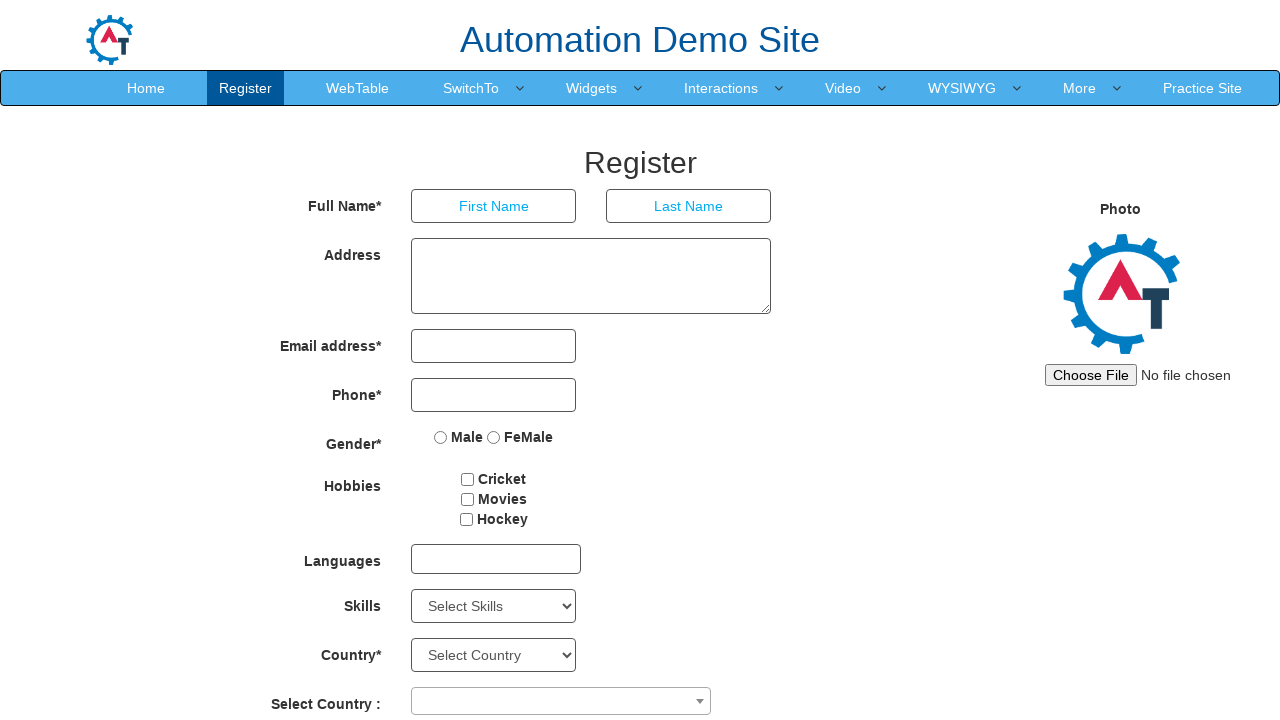

Filled first name field with 'yash' on input[placeholder='First Name']
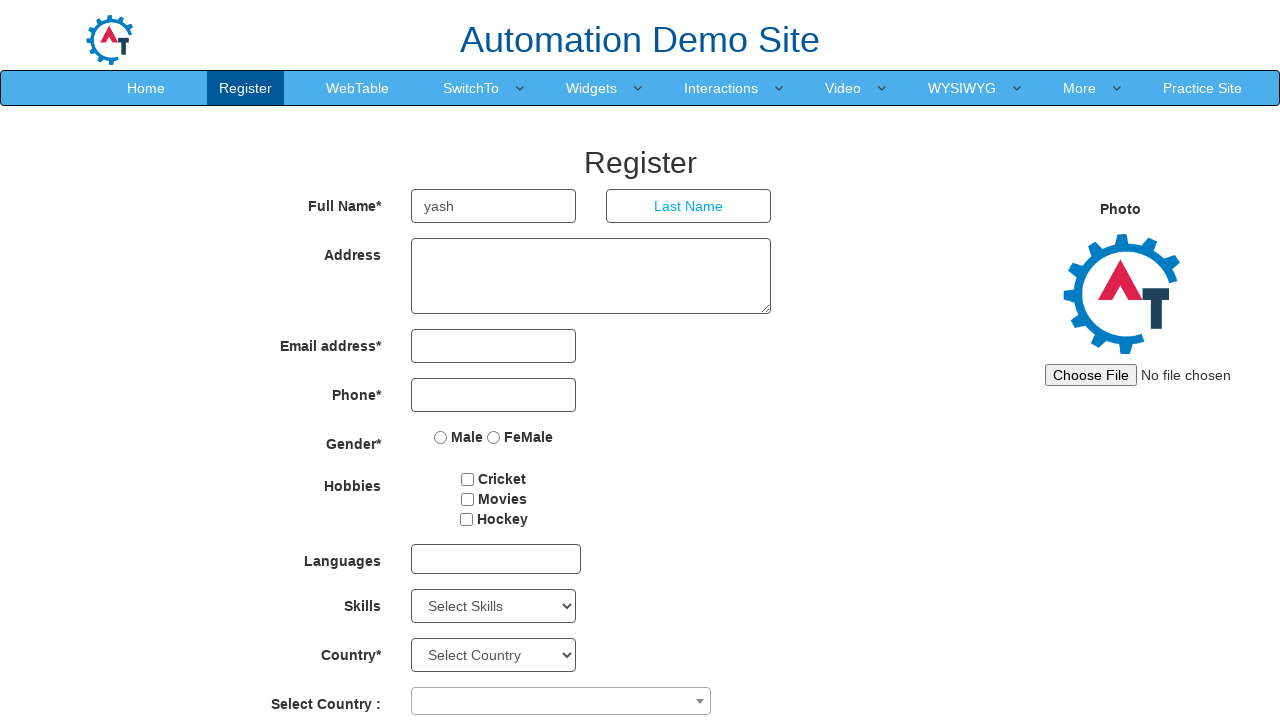

Clicked checkbox1 at (468, 479) on input#checkbox1
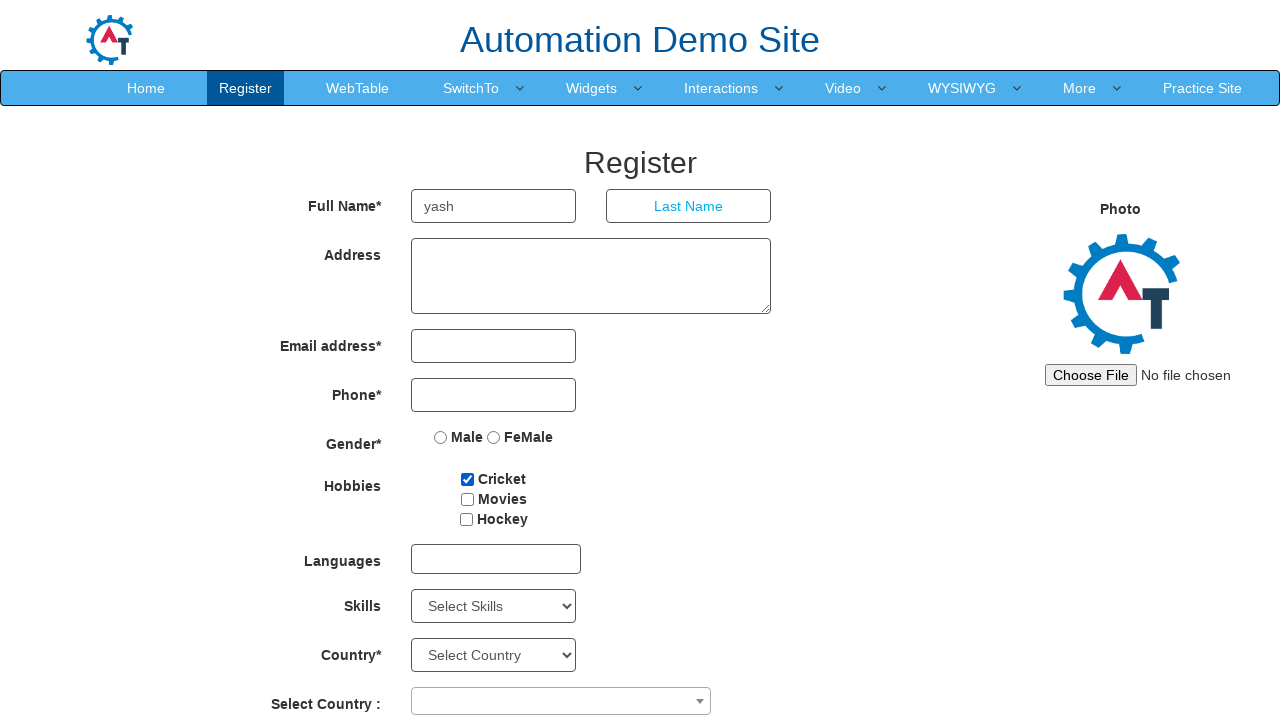

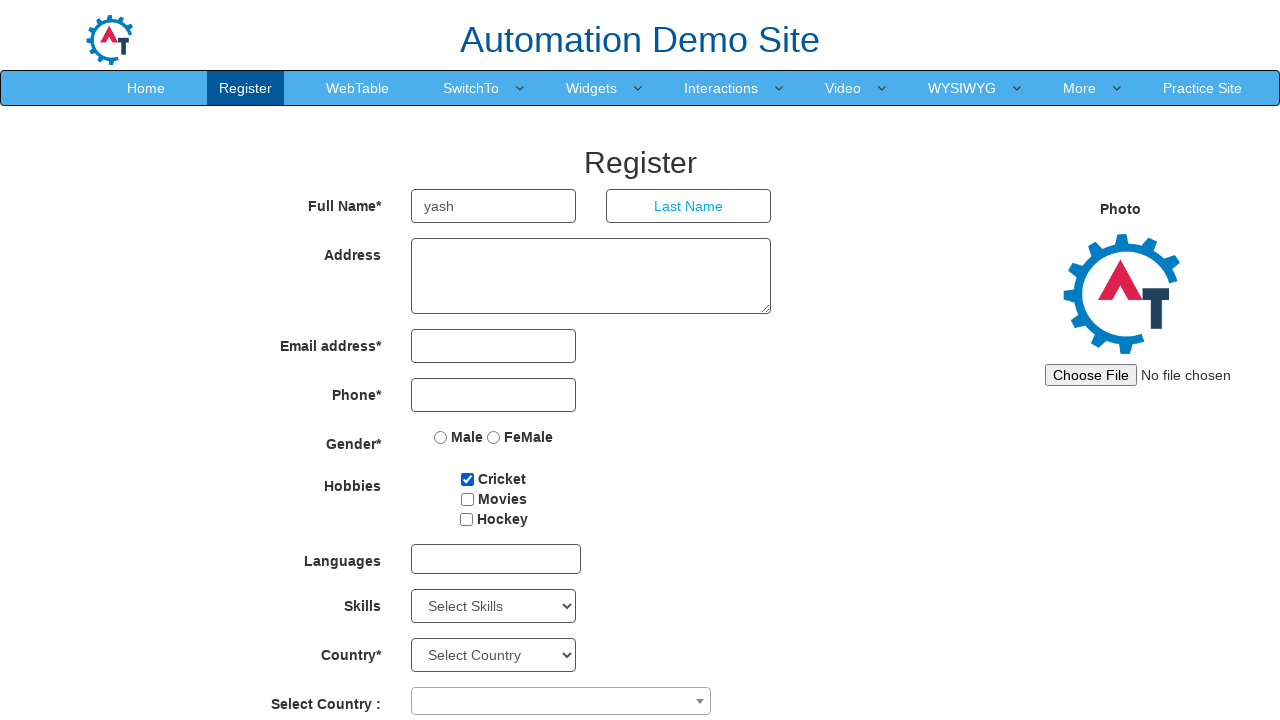